Navigates to vytrack.com and clicks the Login navigation link to access the login page, then verifies the URL contains "login"

Starting URL: https://vytrack.com/

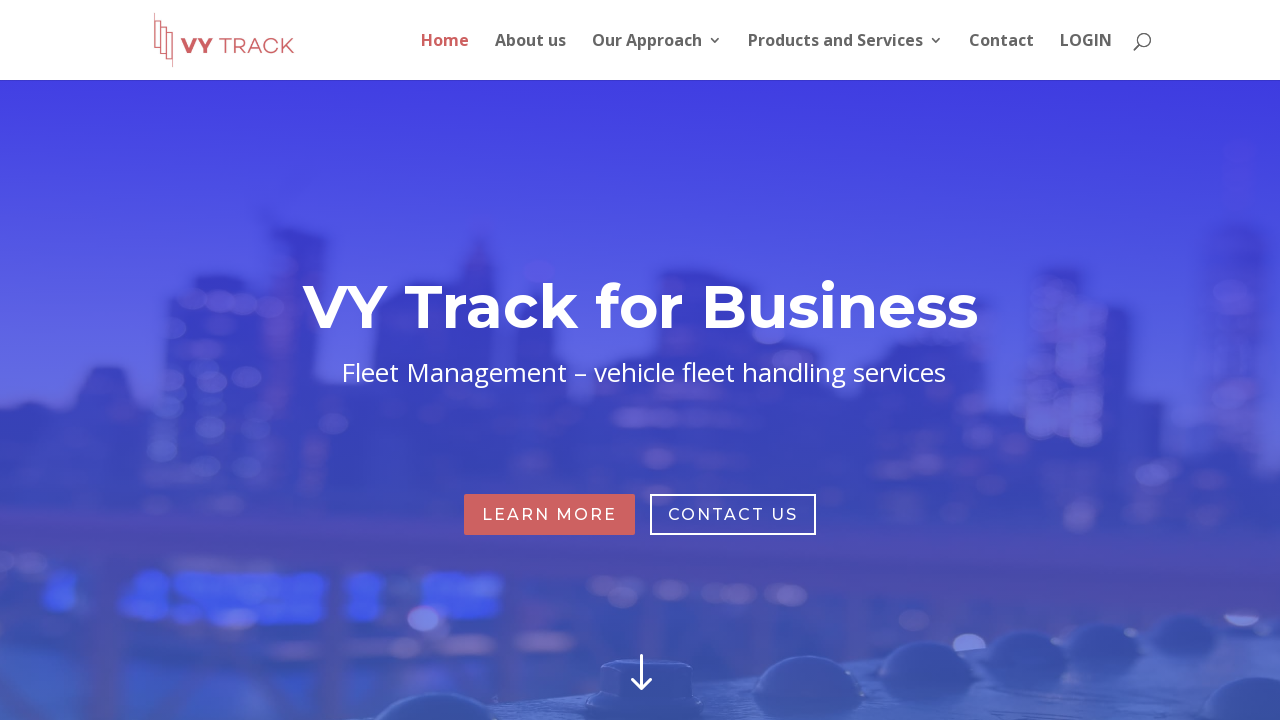

Clicked the Login navigation link at (1086, 56) on xpath=//*[@id='menu-item-849']/a
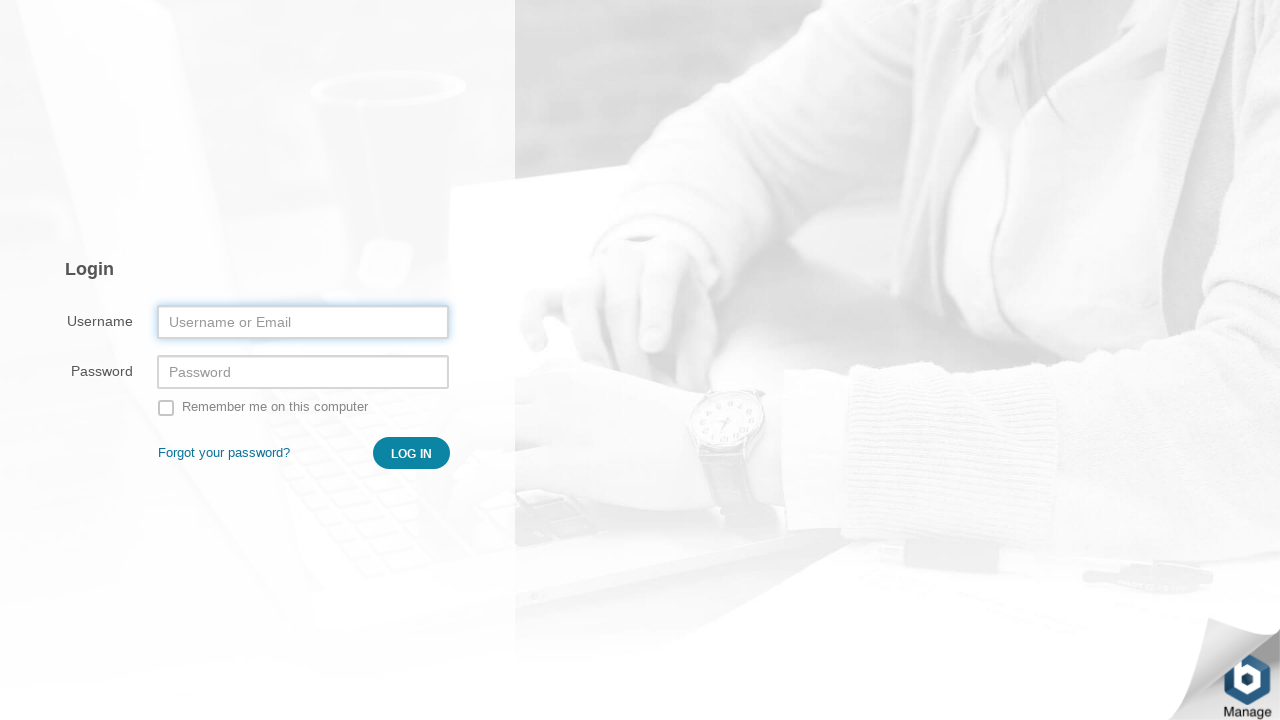

Verified URL contains 'login' after navigation
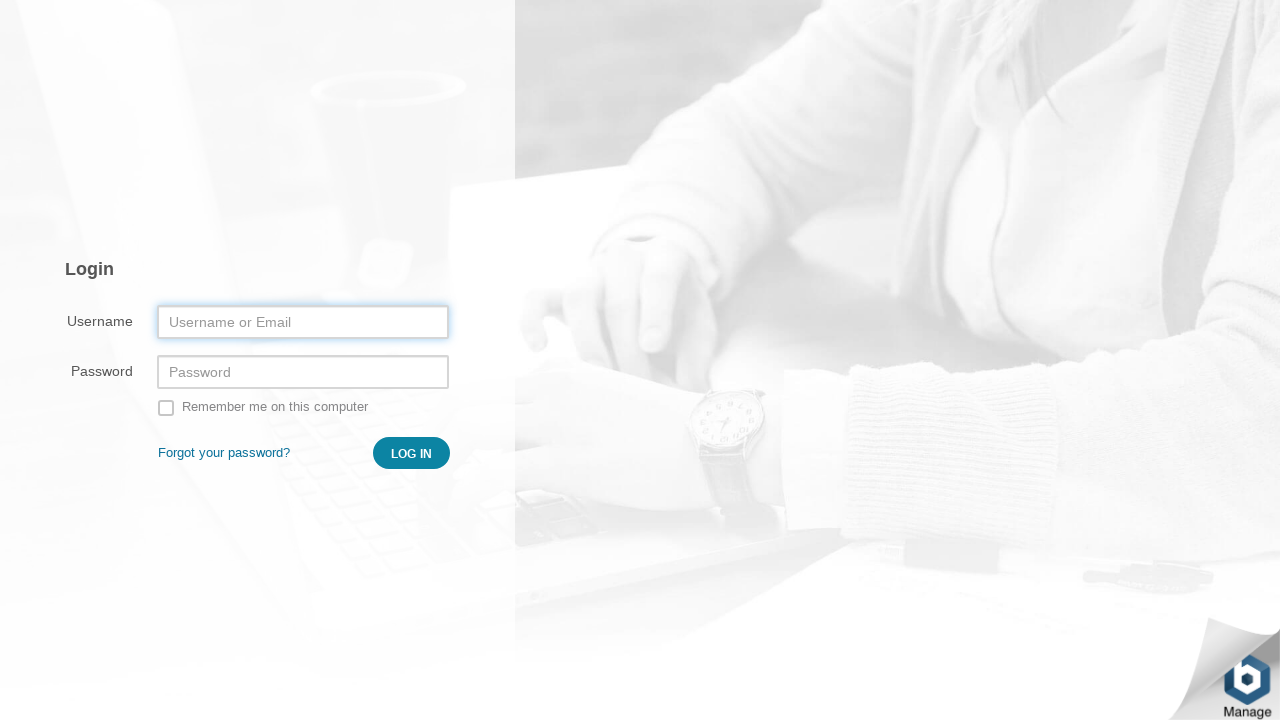

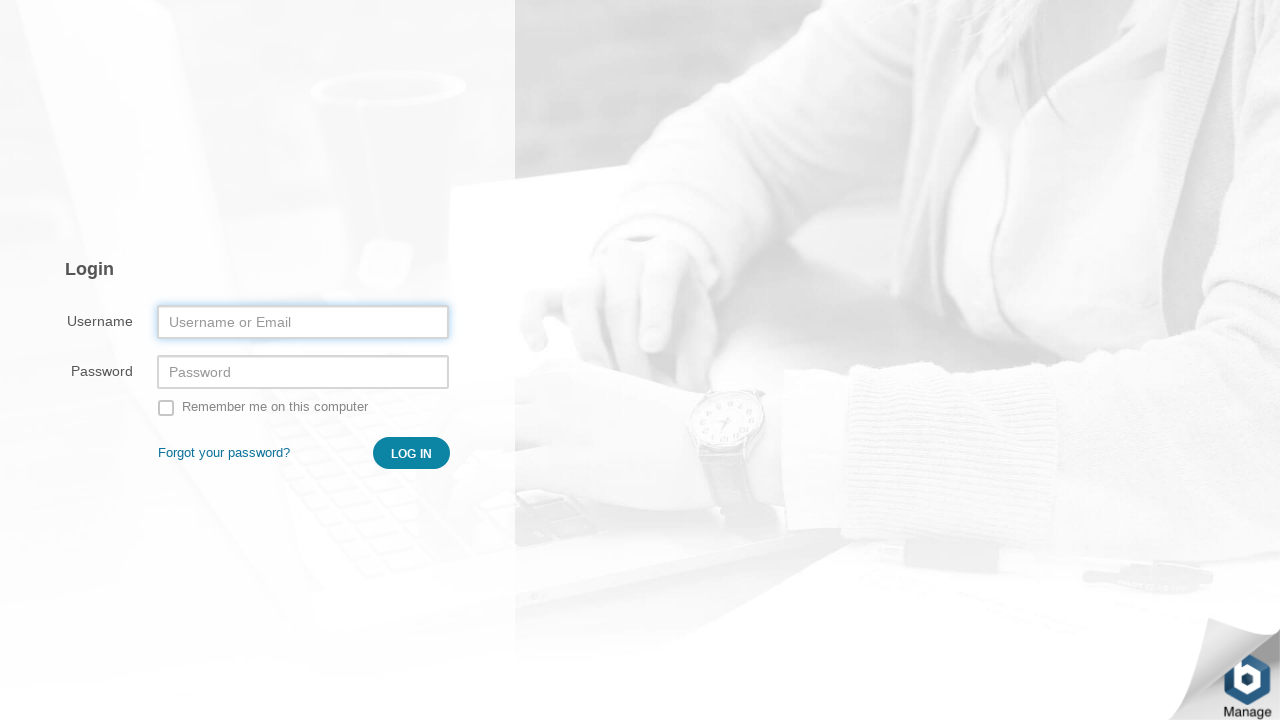